Tests navigation to the Challenging DOM section and back

Starting URL: https://the-internet.herokuapp.com/

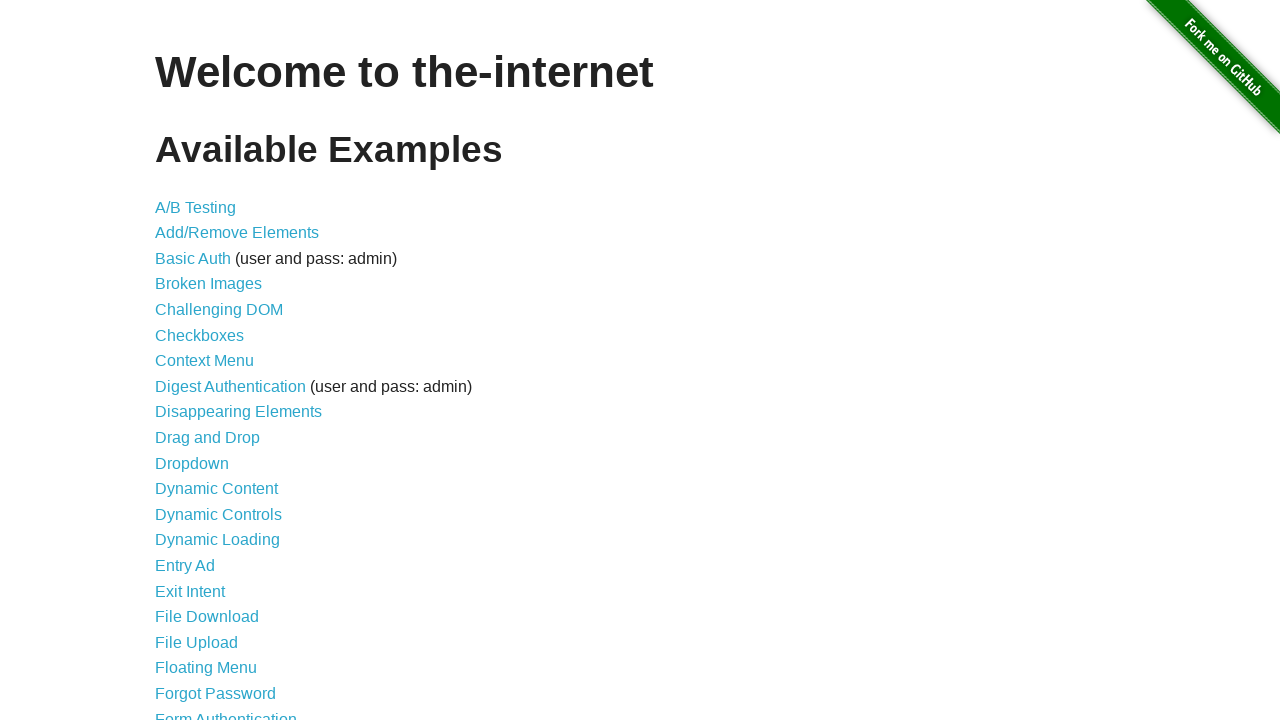

Clicked on Challenging DOM link at (219, 310) on a[href='/challenging_dom']
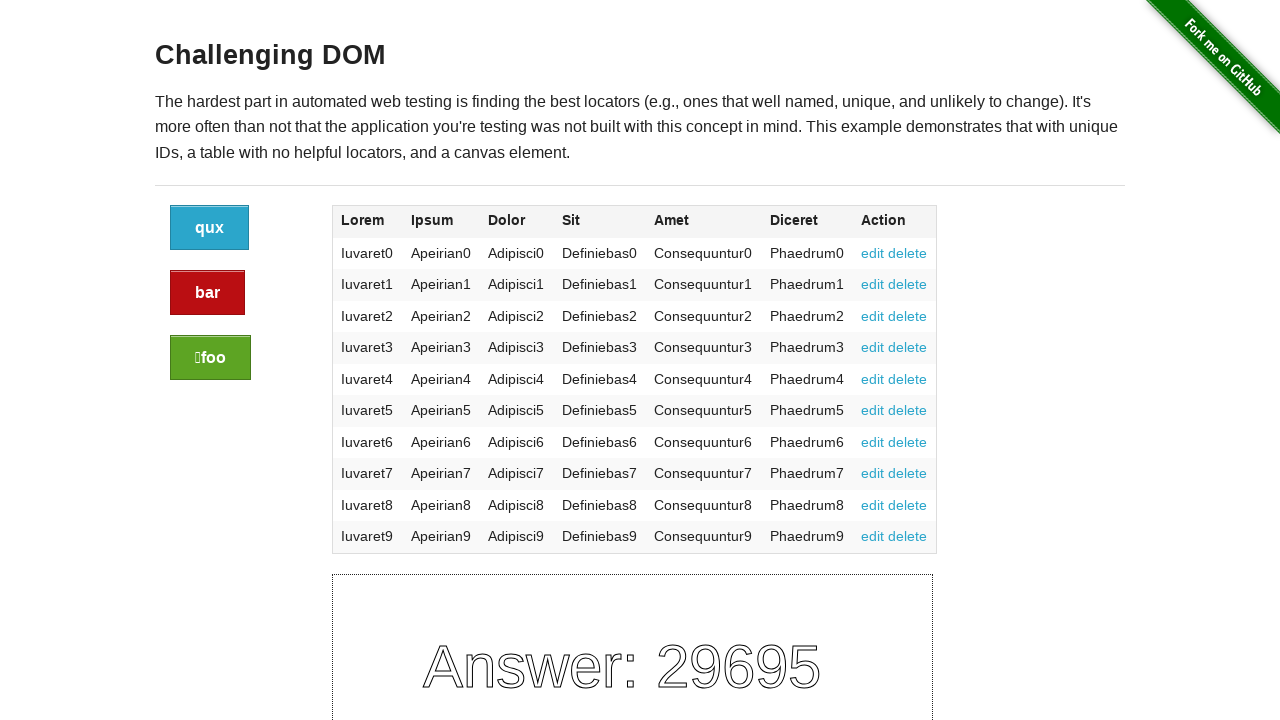

Challenging DOM page loaded with canvas element
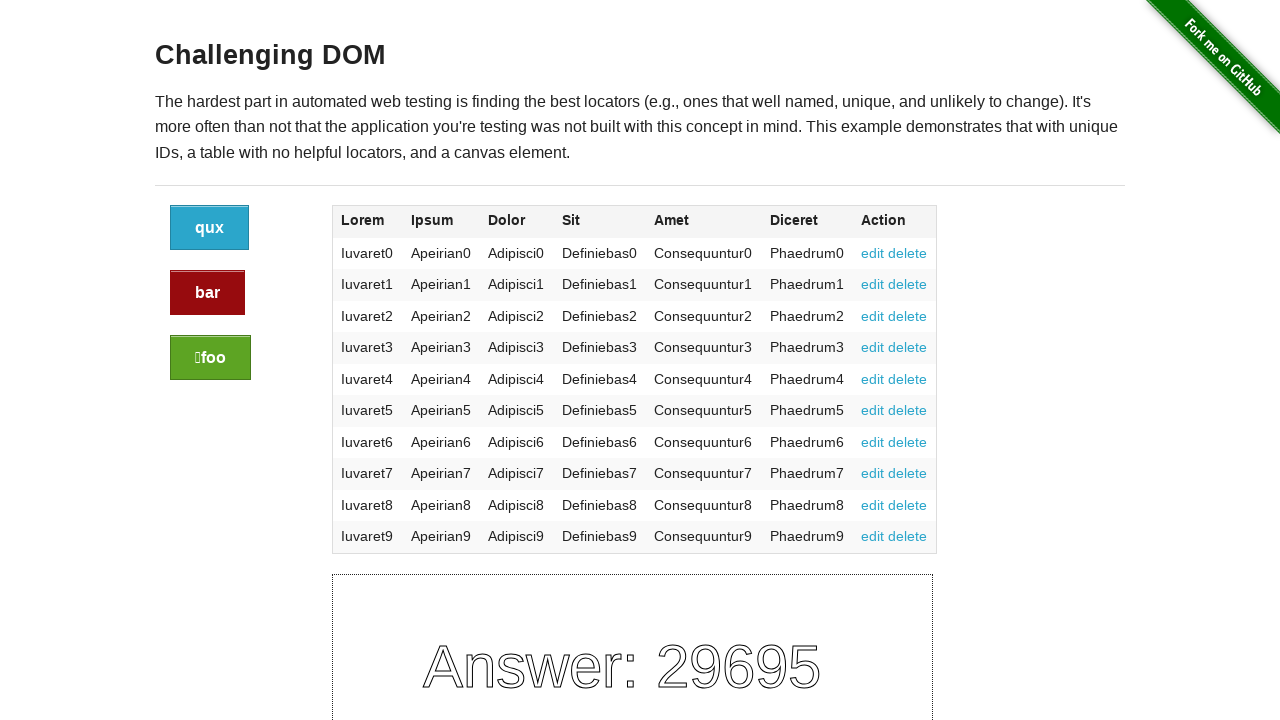

Navigated back to home page
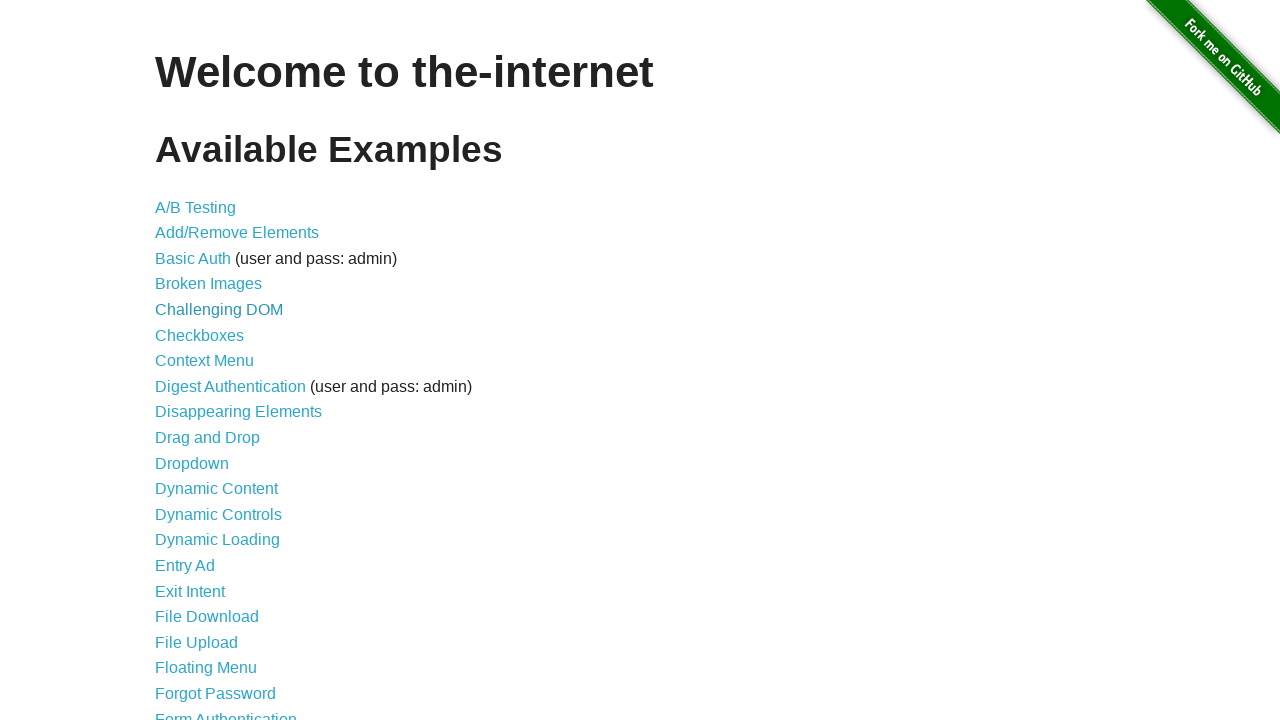

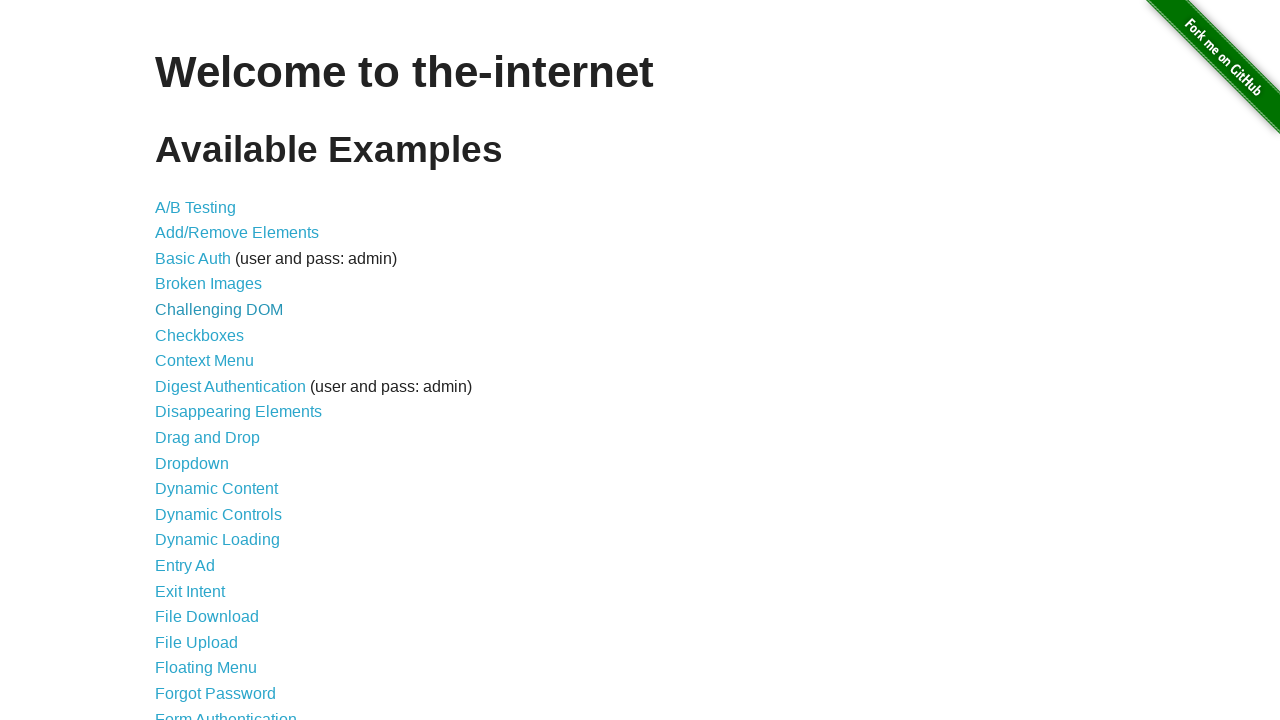